Visits the OrangeHRM demo site and verifies the URL contains the expected domain

Starting URL: https://opensource-demo.orangehrmlive.com

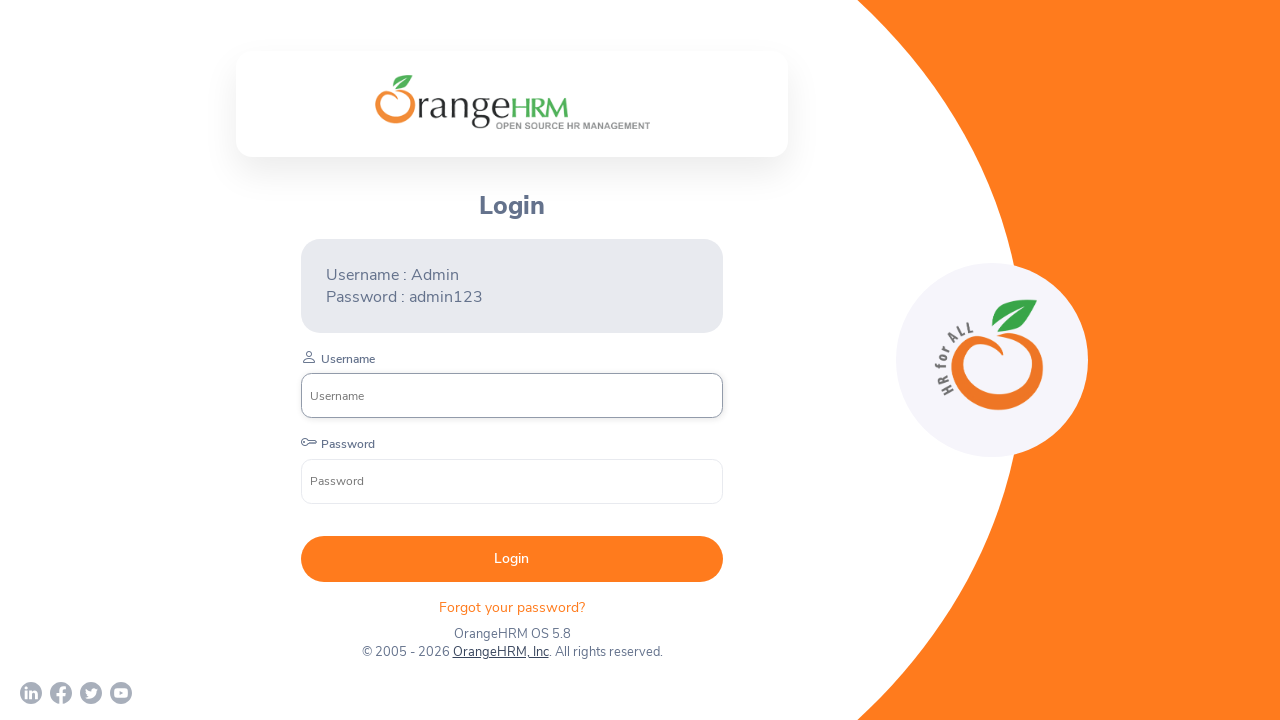

Waited for page to reach domcontentloaded state
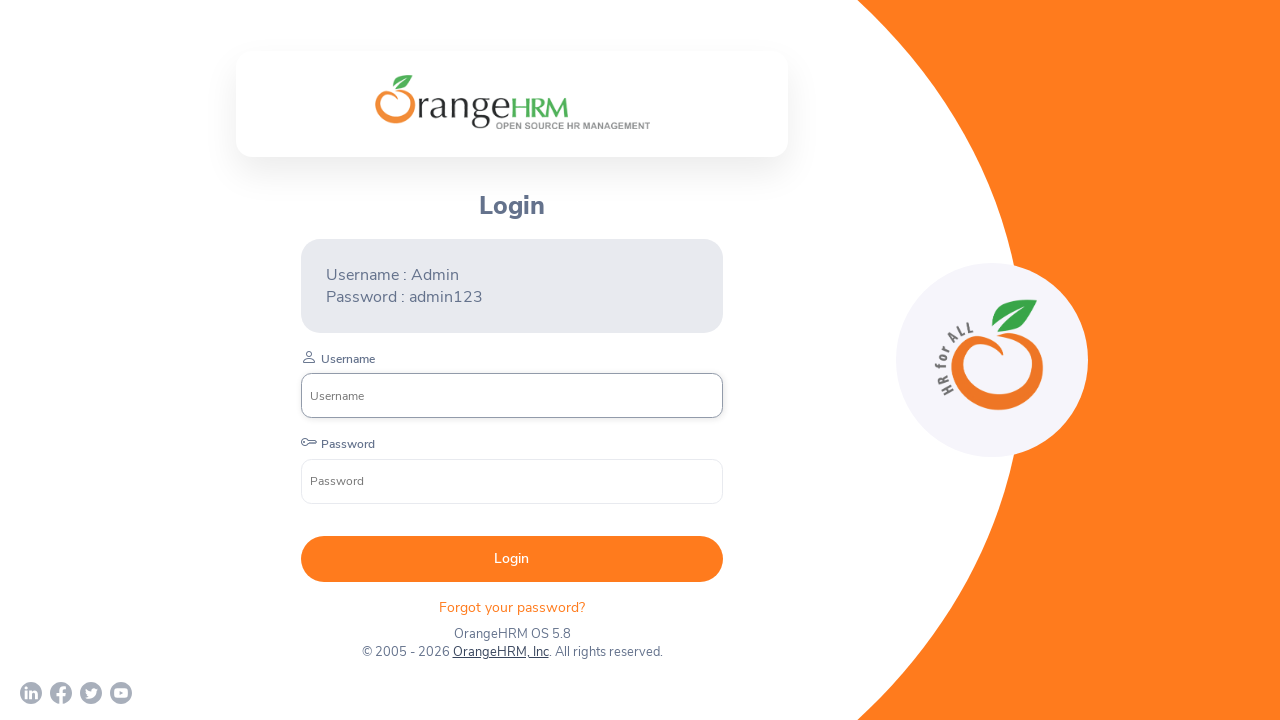

Verified URL contains 'opensource-demo.orangehrmlive.com'
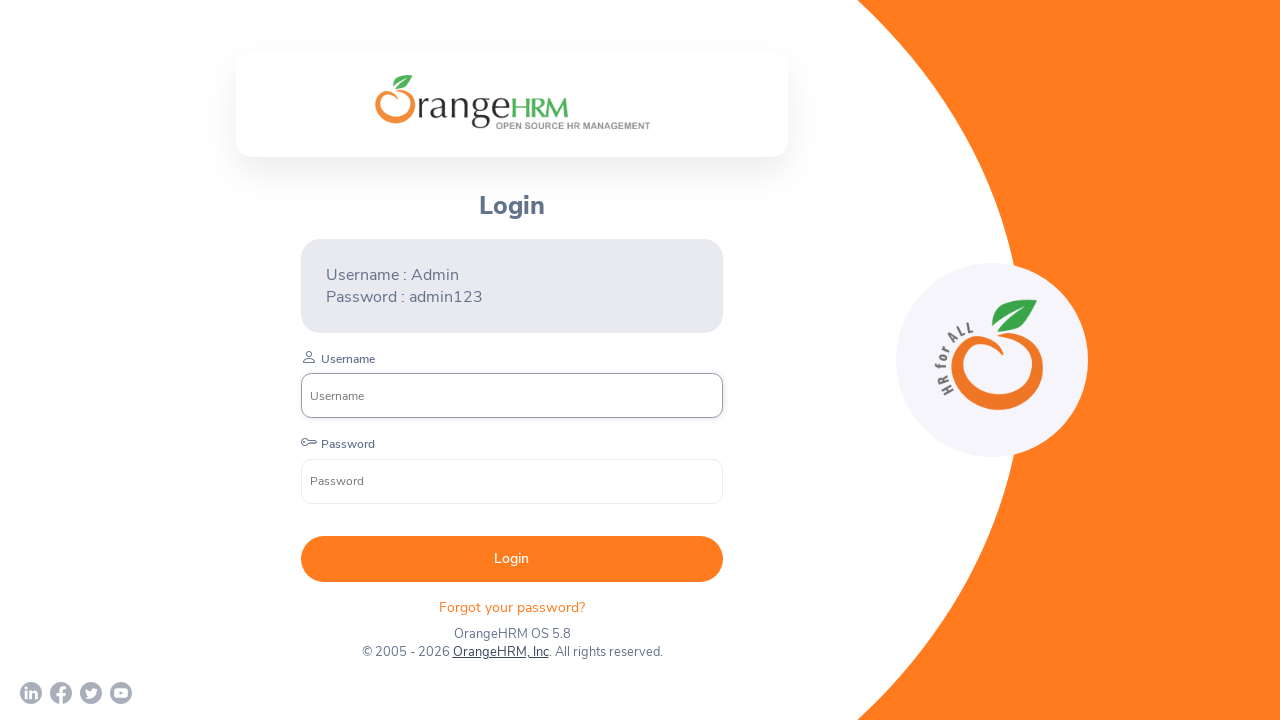

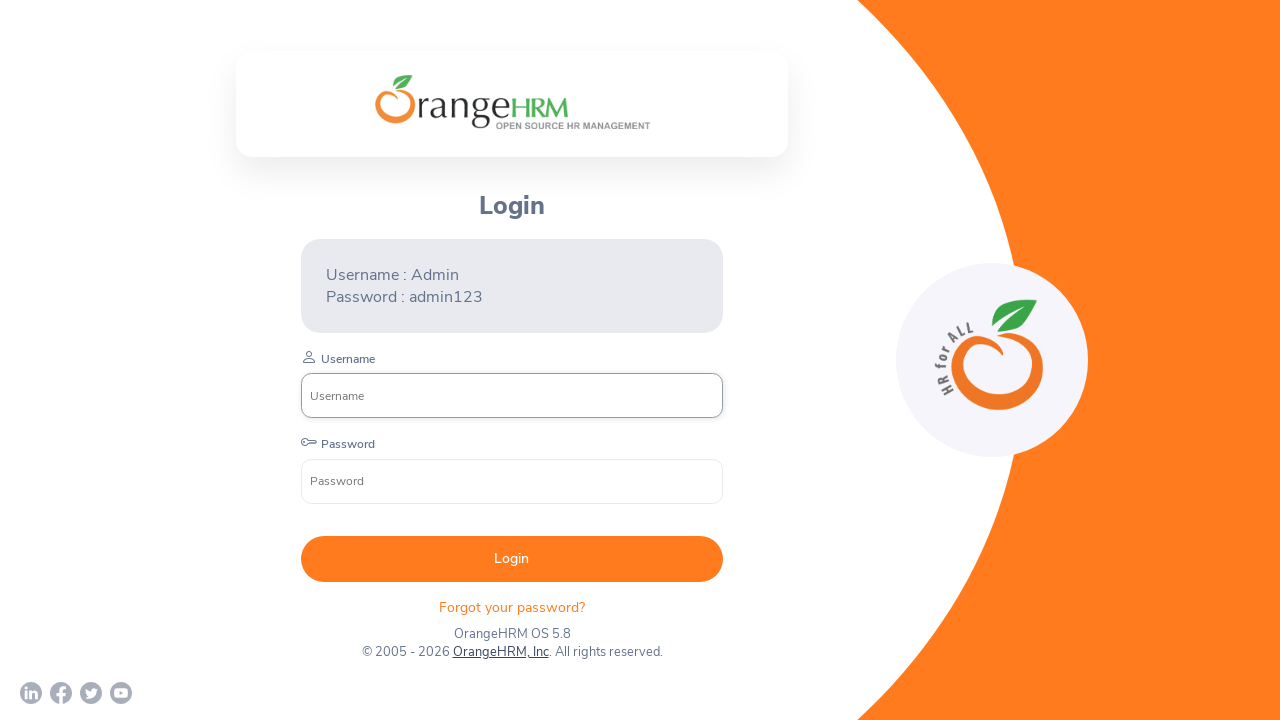